Tests drag and drop functionality by dragging an element from one position and dropping it into another target element

Starting URL: https://testautomationpractice.blogspot.com/

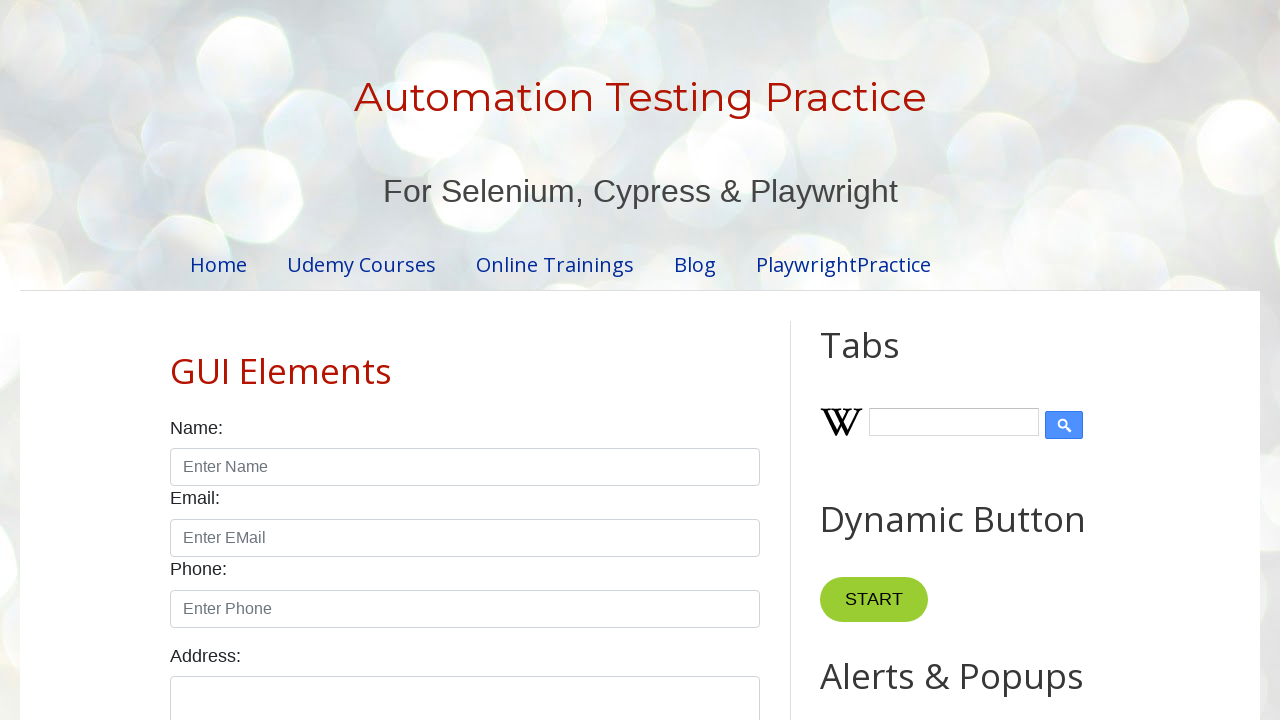

Located draggable element with id 'draggable'
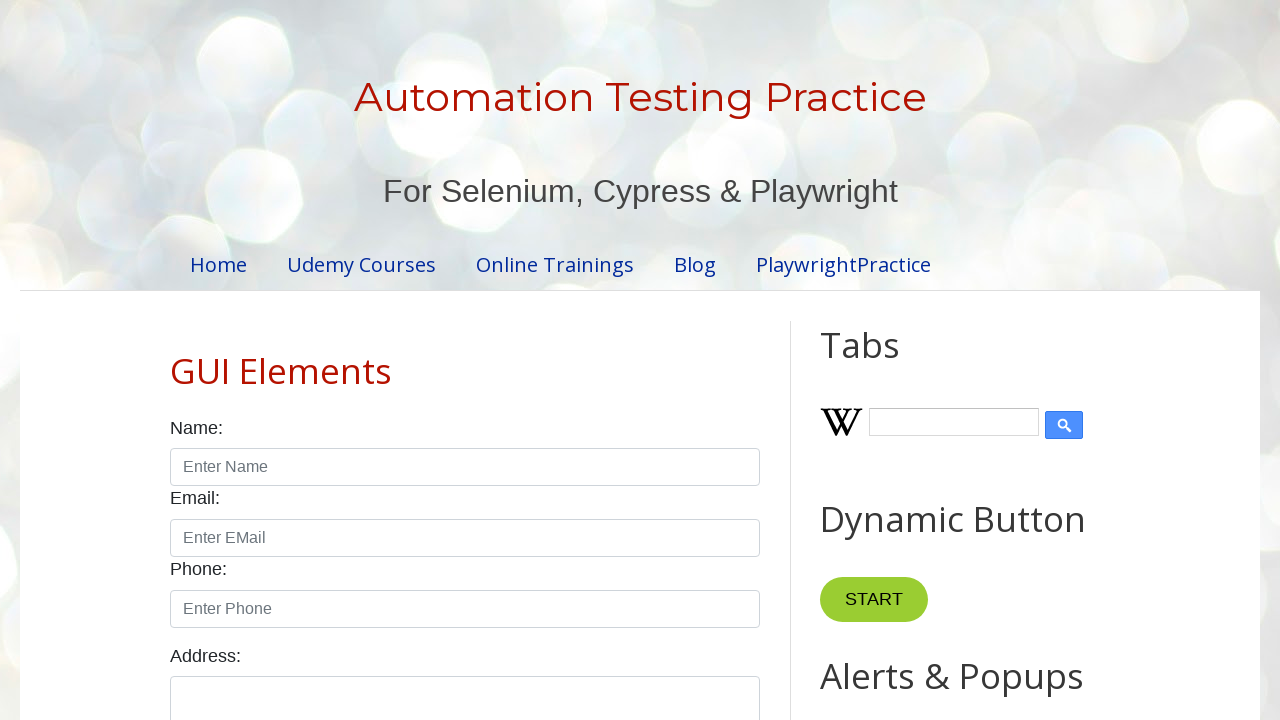

Located droppable element with id 'droppable'
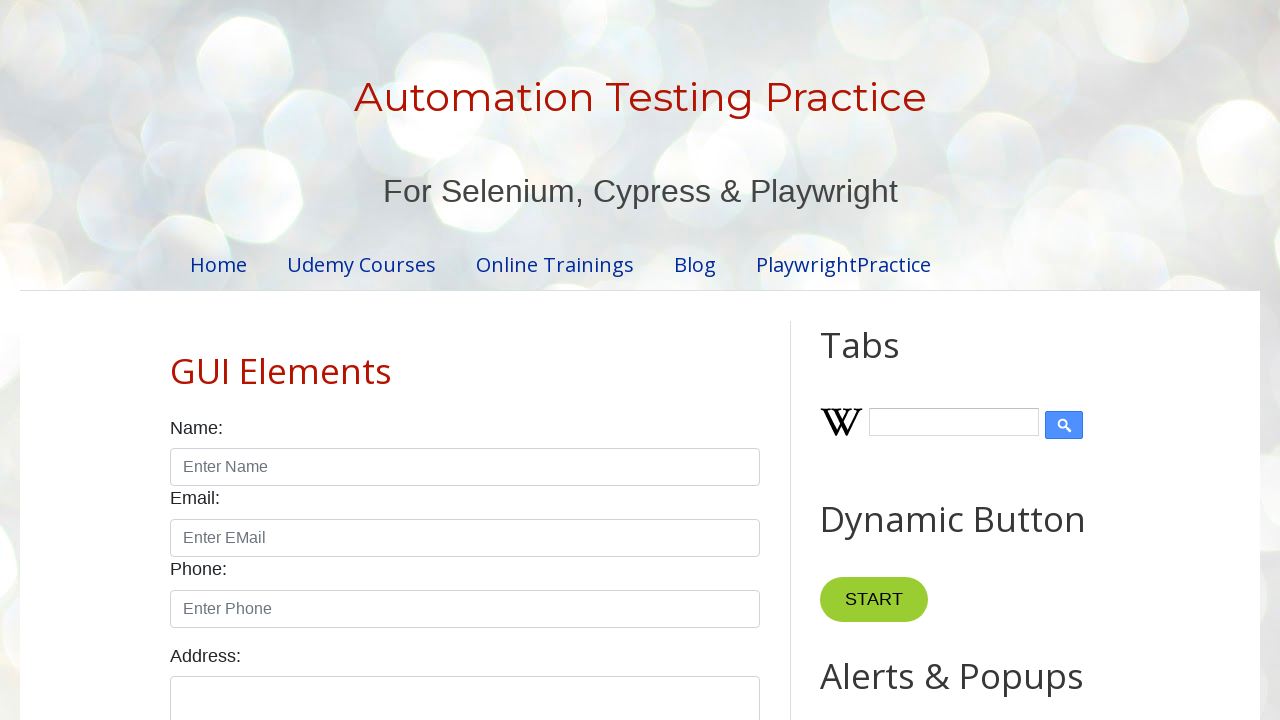

Dragged element from draggable to droppable target at (1015, 386)
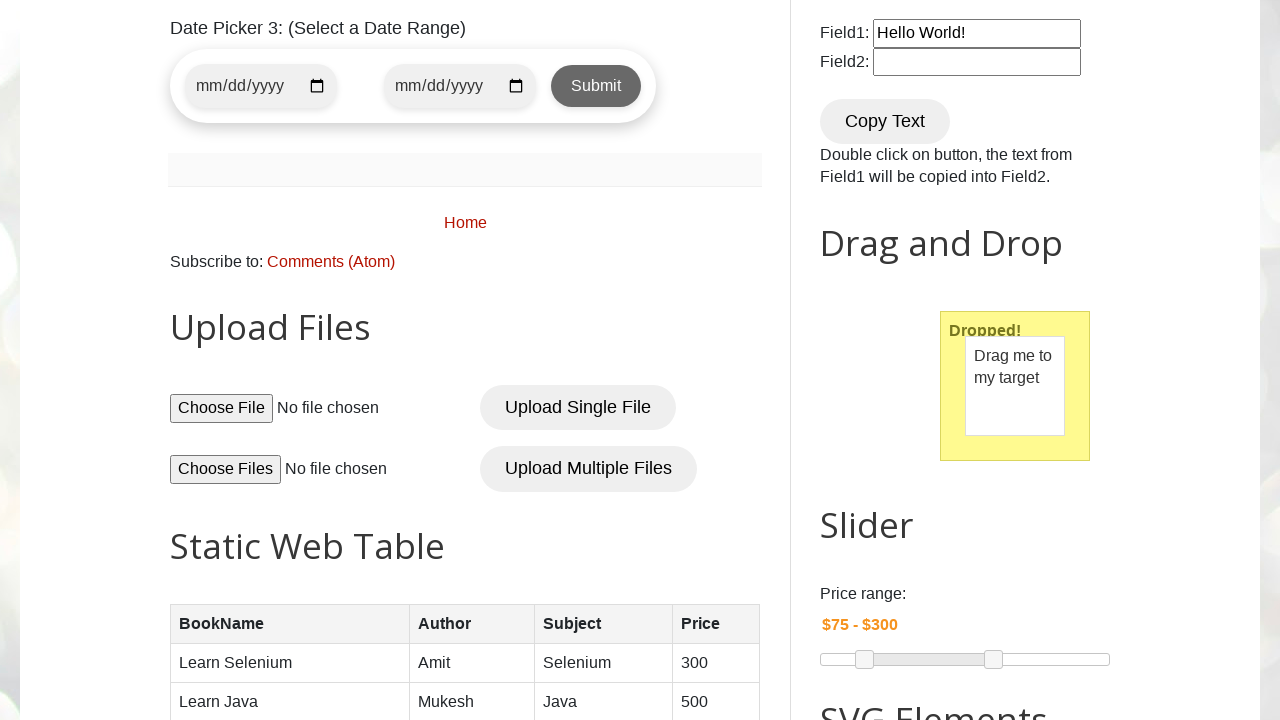

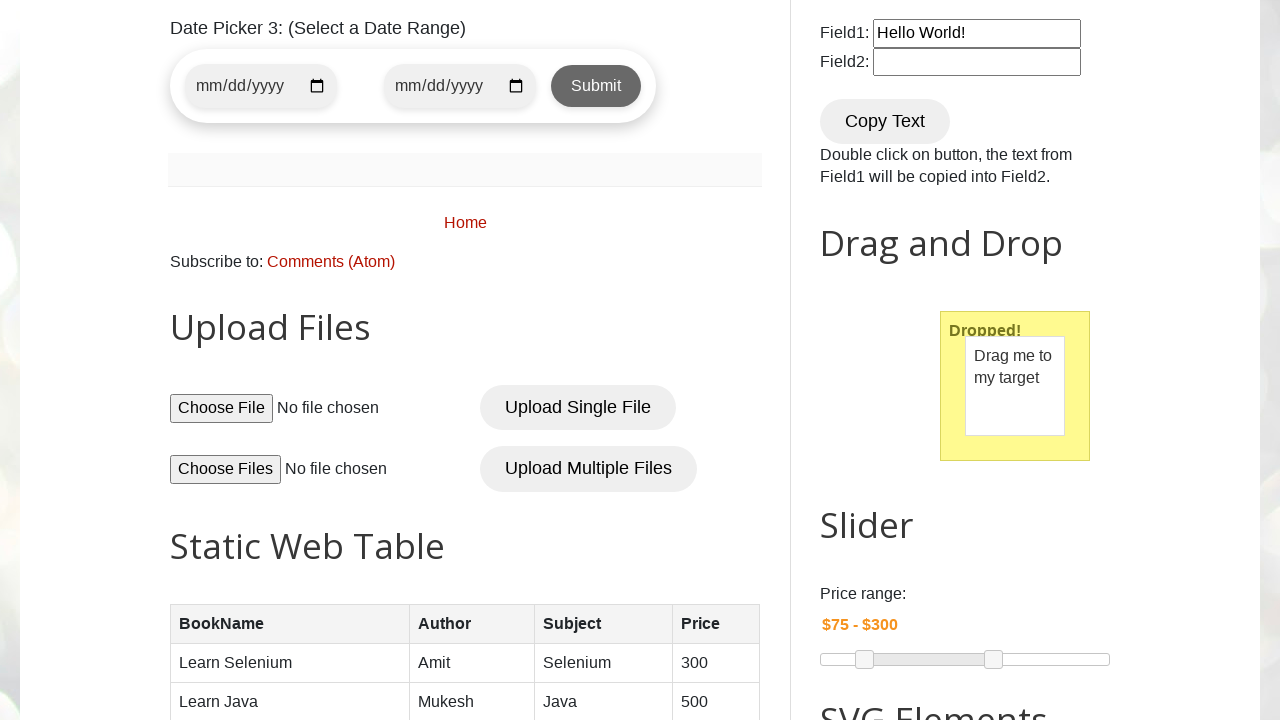